Navigates to the Demoblaze demo e-commerce site, waits for the page to load with links and images, then clicks on an HTC product link using partial link text matching.

Starting URL: https://www.demoblaze.com/index.html

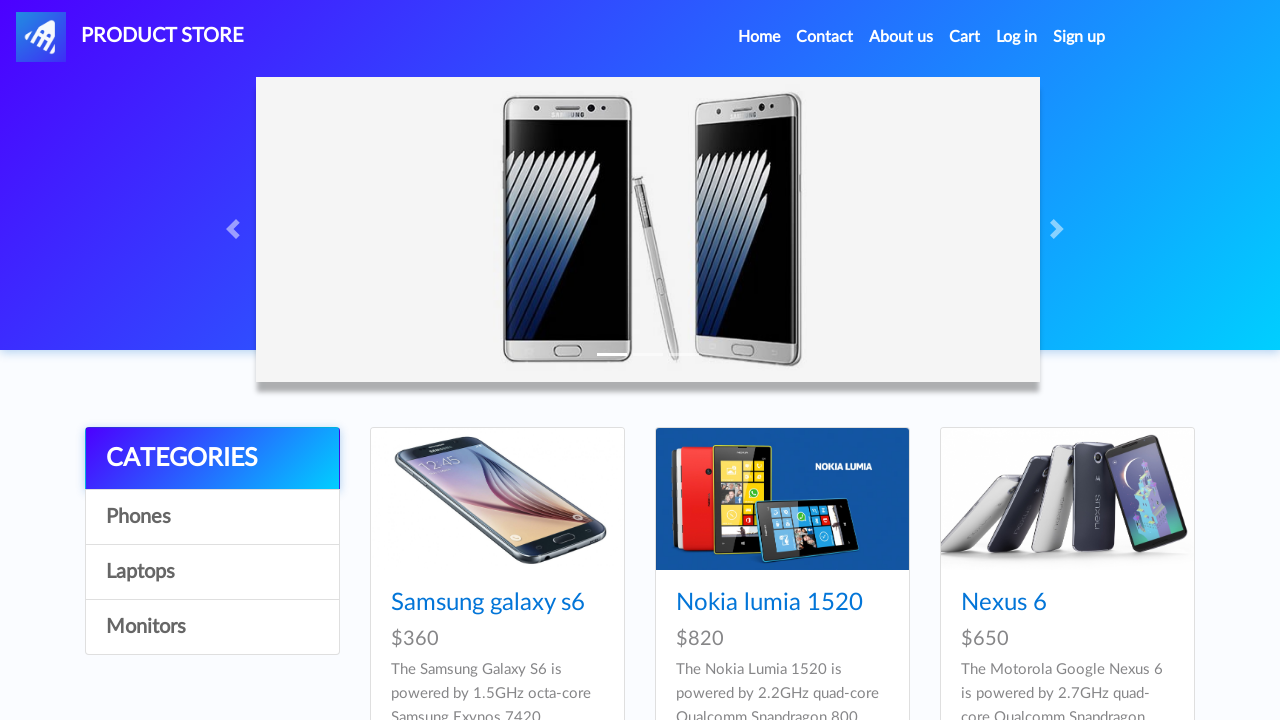

Waited for links to load on Demoblaze homepage
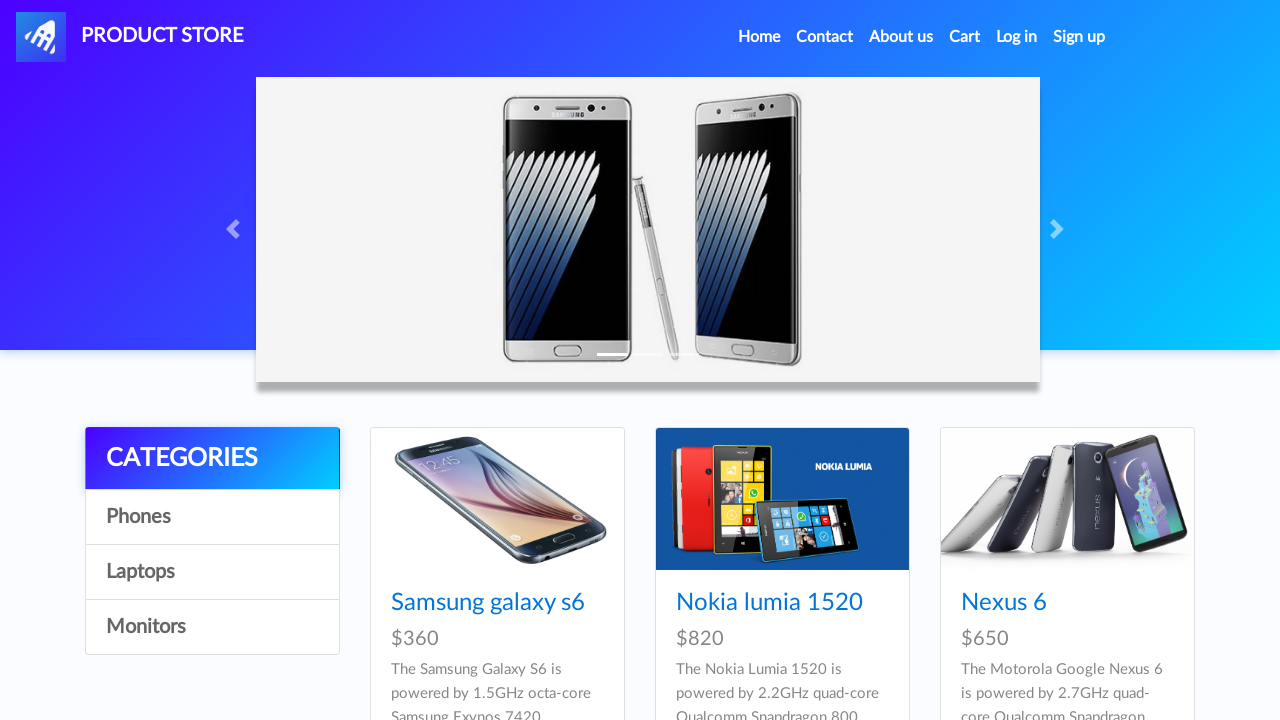

Waited for images to load on Demoblaze homepage
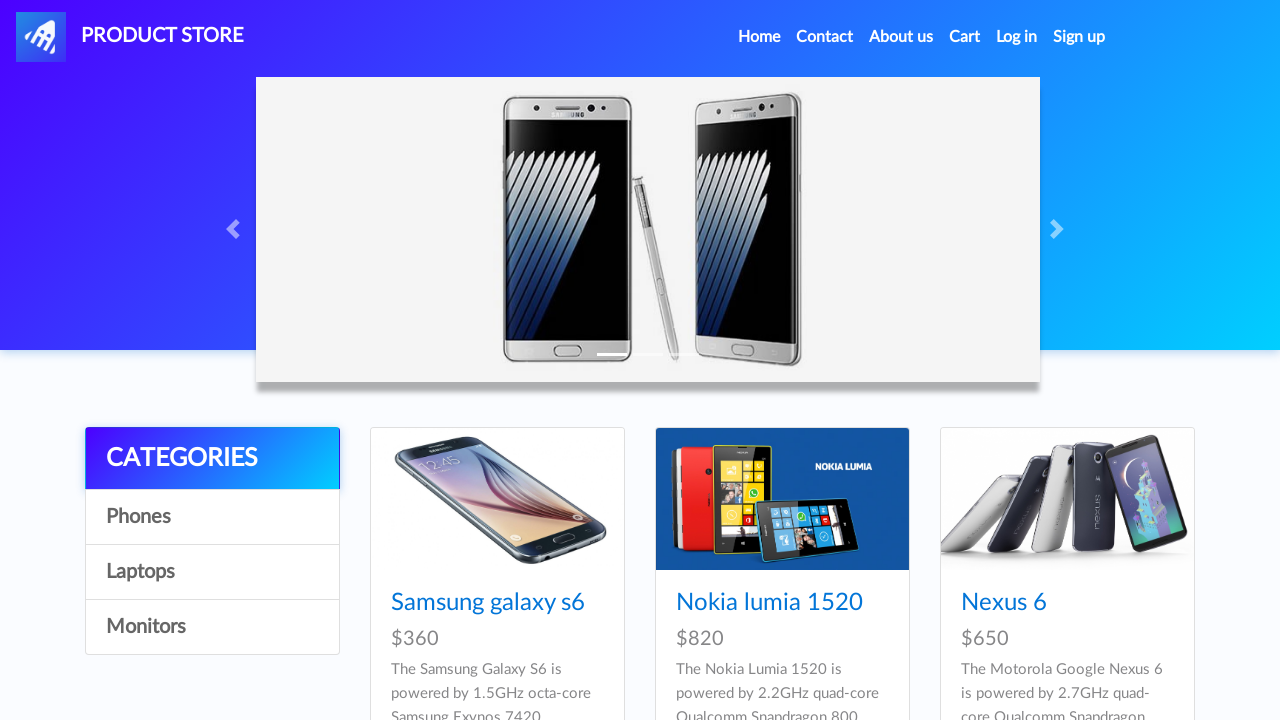

Clicked on HTC product link at (461, 361) on a:has-text('HTC')
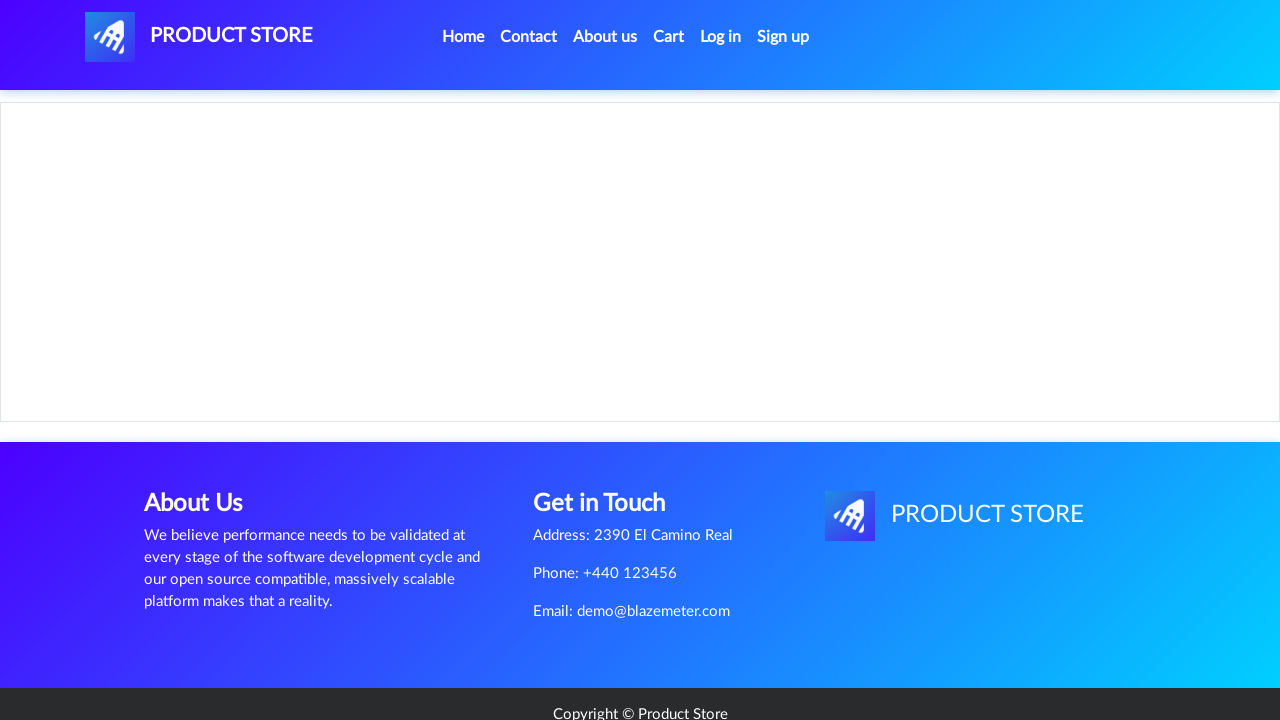

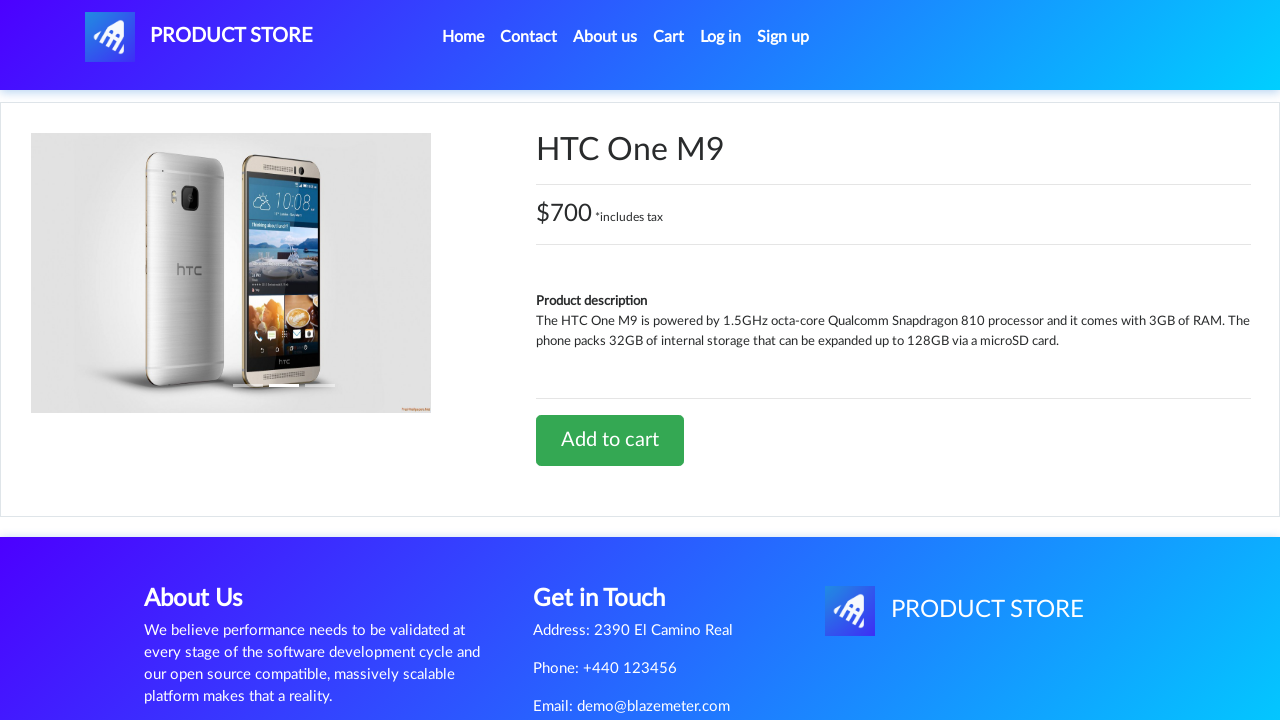